Tests the TodoMVC demo application by adding a new todo item, marking it as complete, and verifying the page elements

Starting URL: https://demo.playwright.dev/todomvc/#/

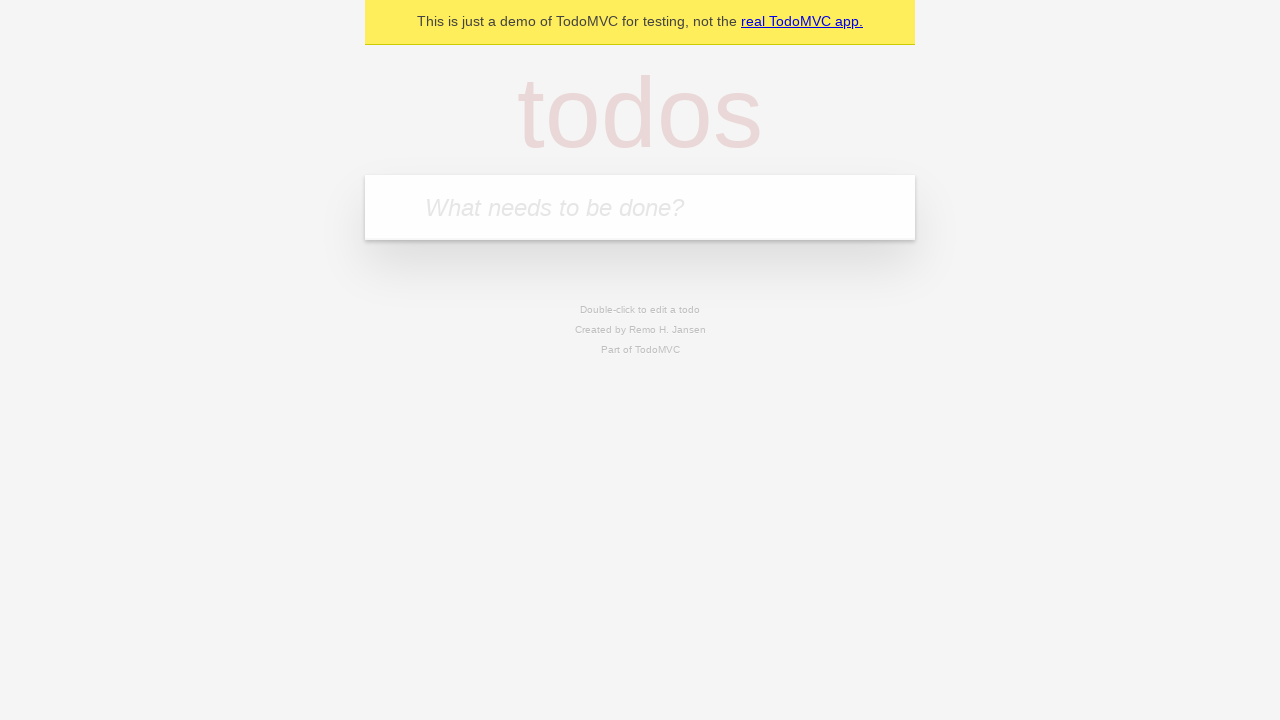

Typed 'abc' into the todo input field on internal:role=textbox[name="What needs to be done?"i]
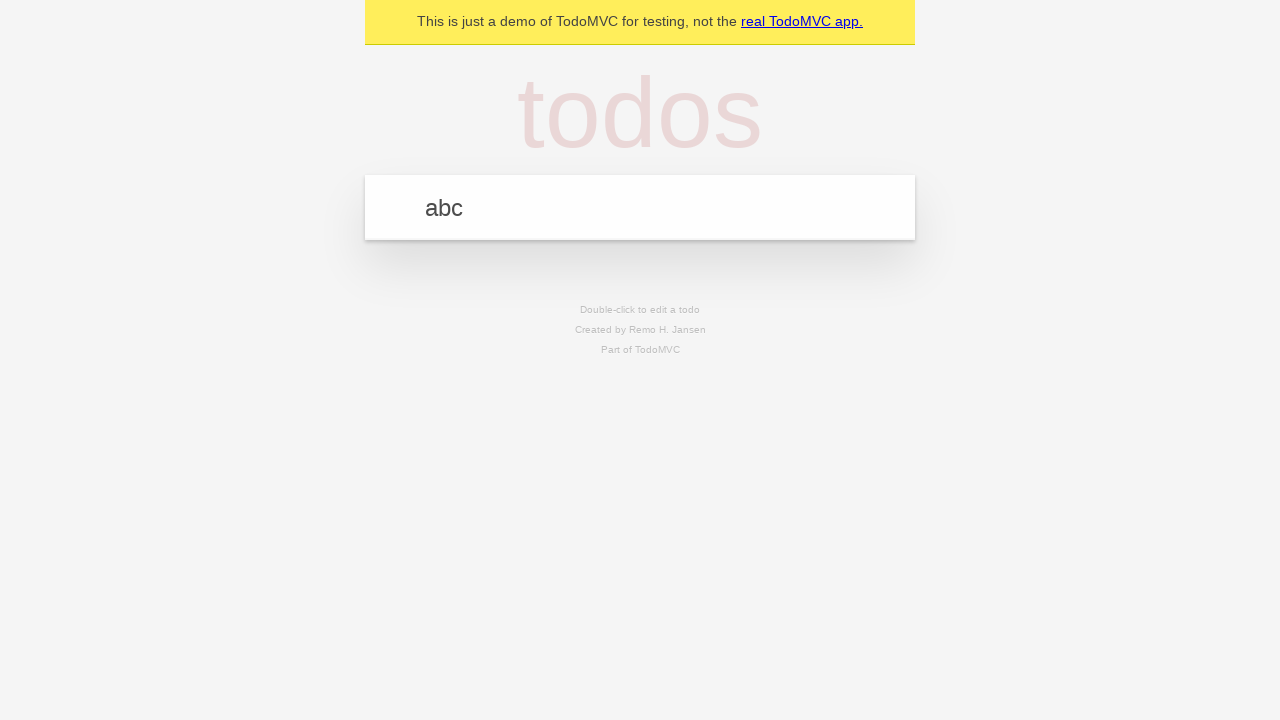

Pressed Enter to add the new todo item on internal:role=textbox[name="What needs to be done?"i]
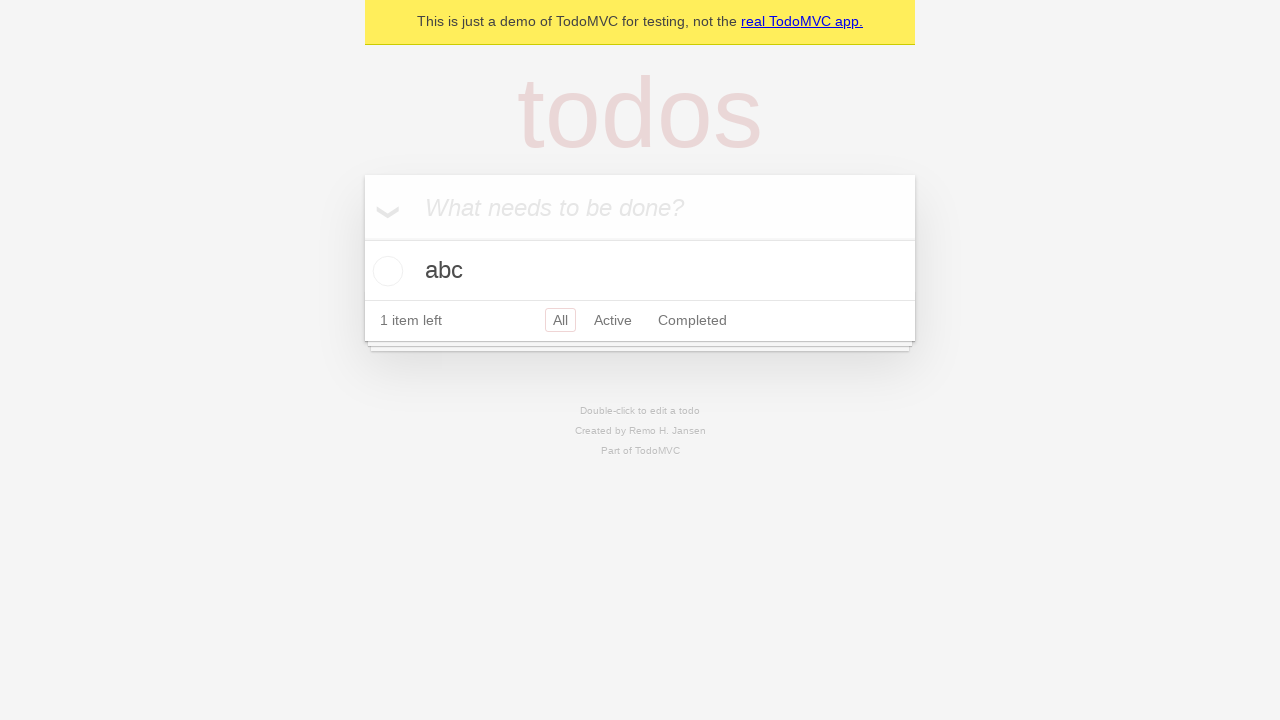

Marked the todo item as complete by checking the checkbox at (385, 271) on internal:role=checkbox[name="Toggle Todo"i]
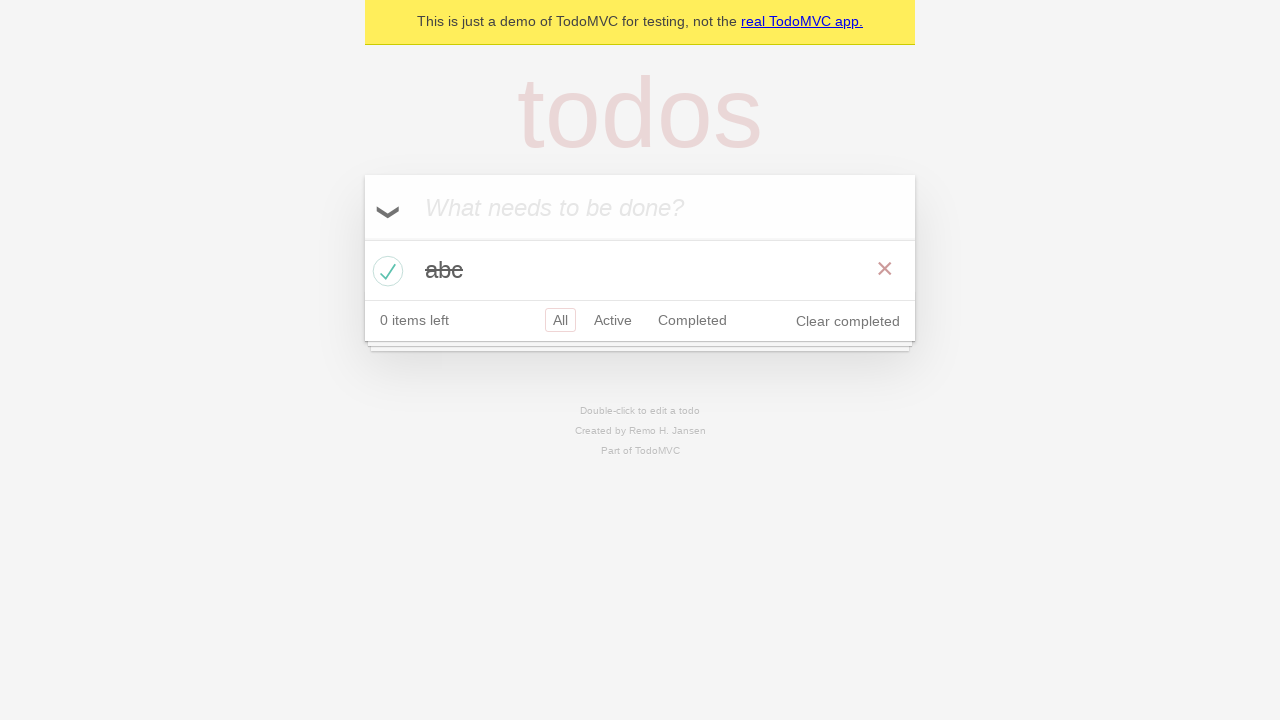

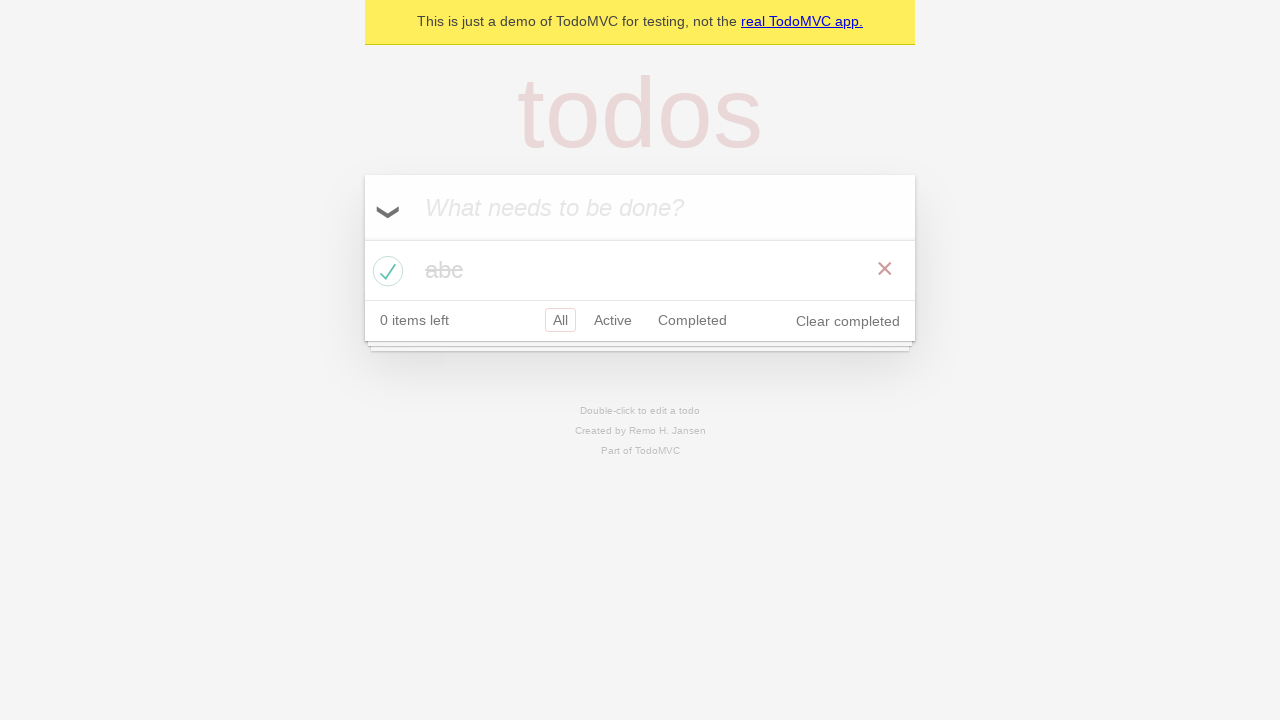